Verifies that clicking on the banner opens Selenium training page in a new tab

Starting URL: https://demoqa.com

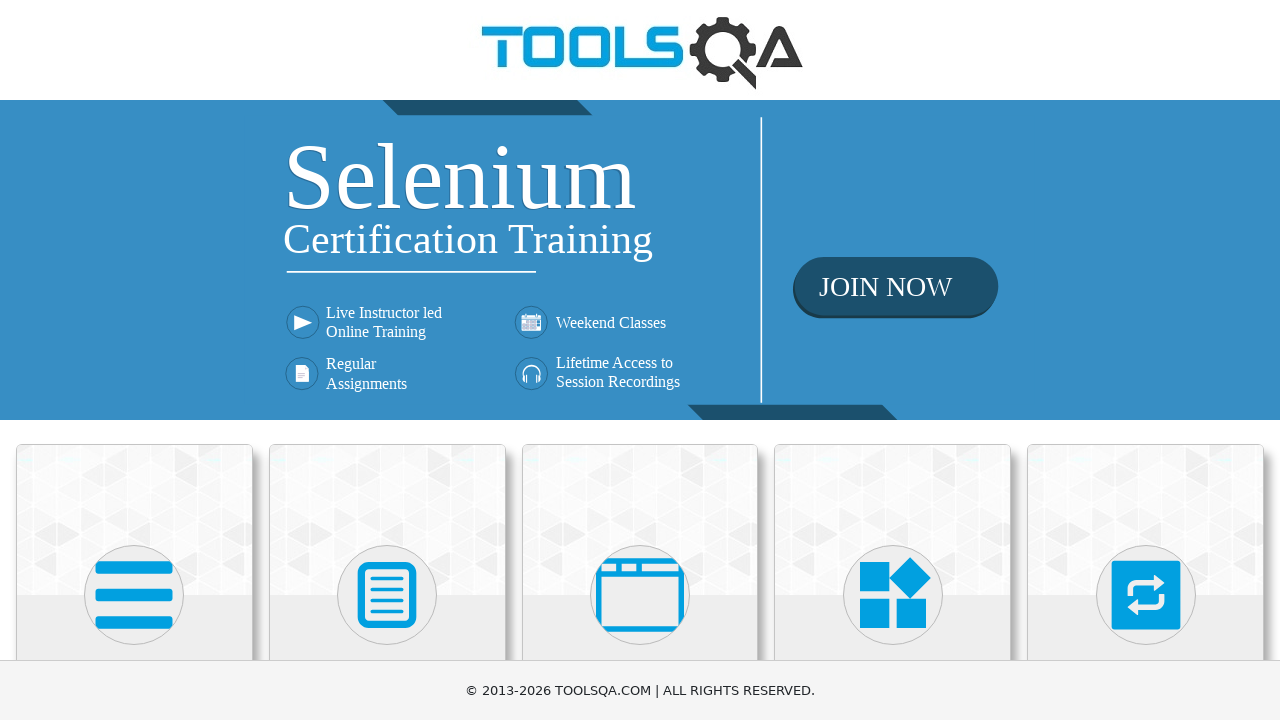

Navigated to https://demoqa.com
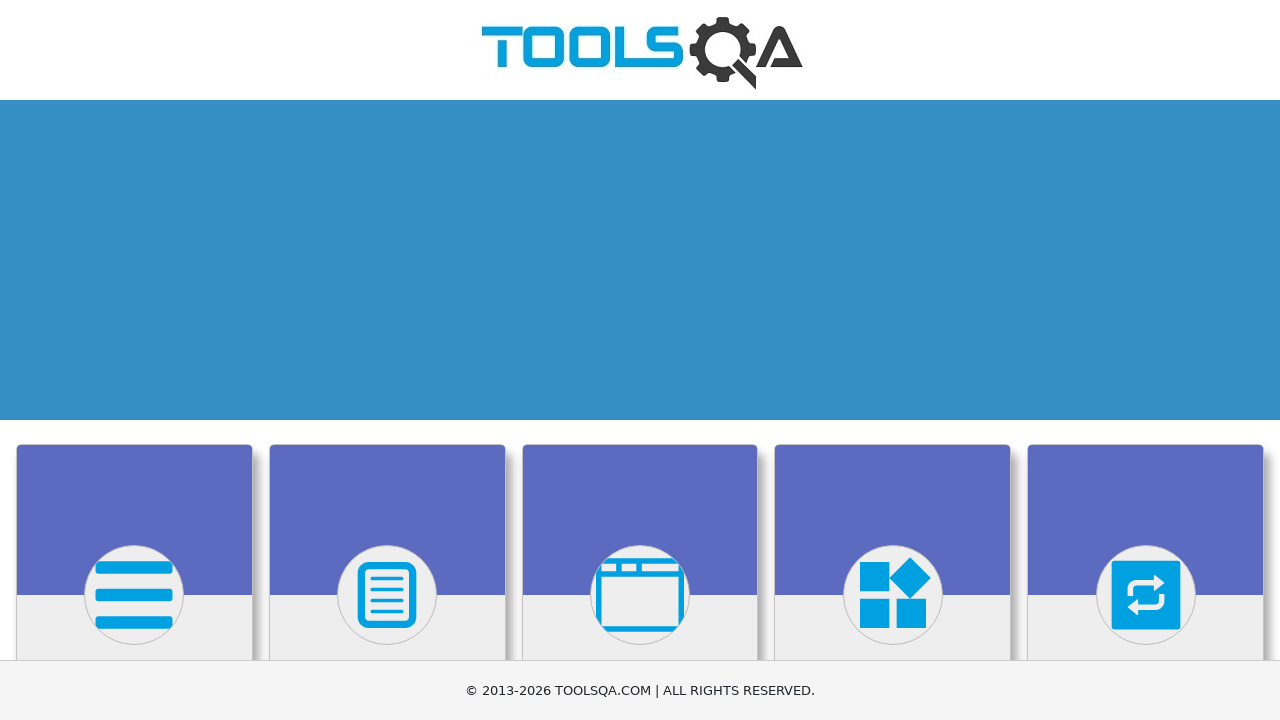

Clicked on banner link to Selenium training page at (640, 260) on a[href='https://www.toolsqa.com/selenium-training/']
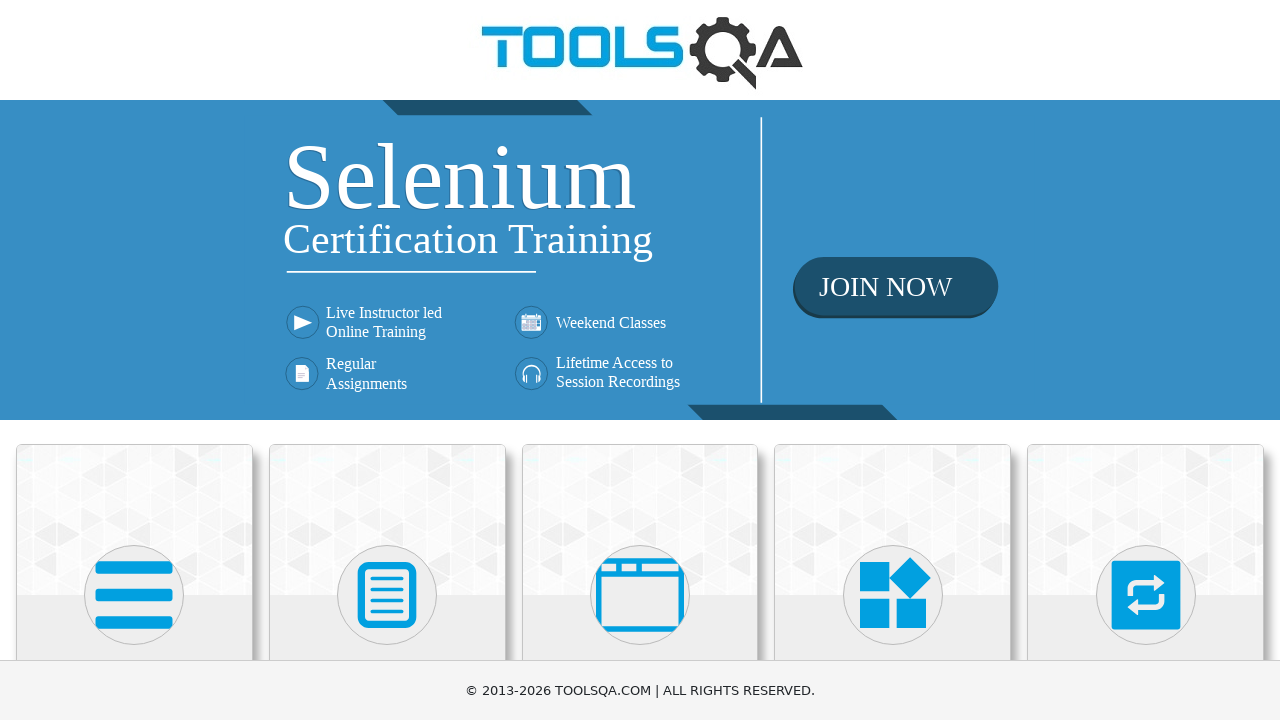

New tab opened with Selenium training page
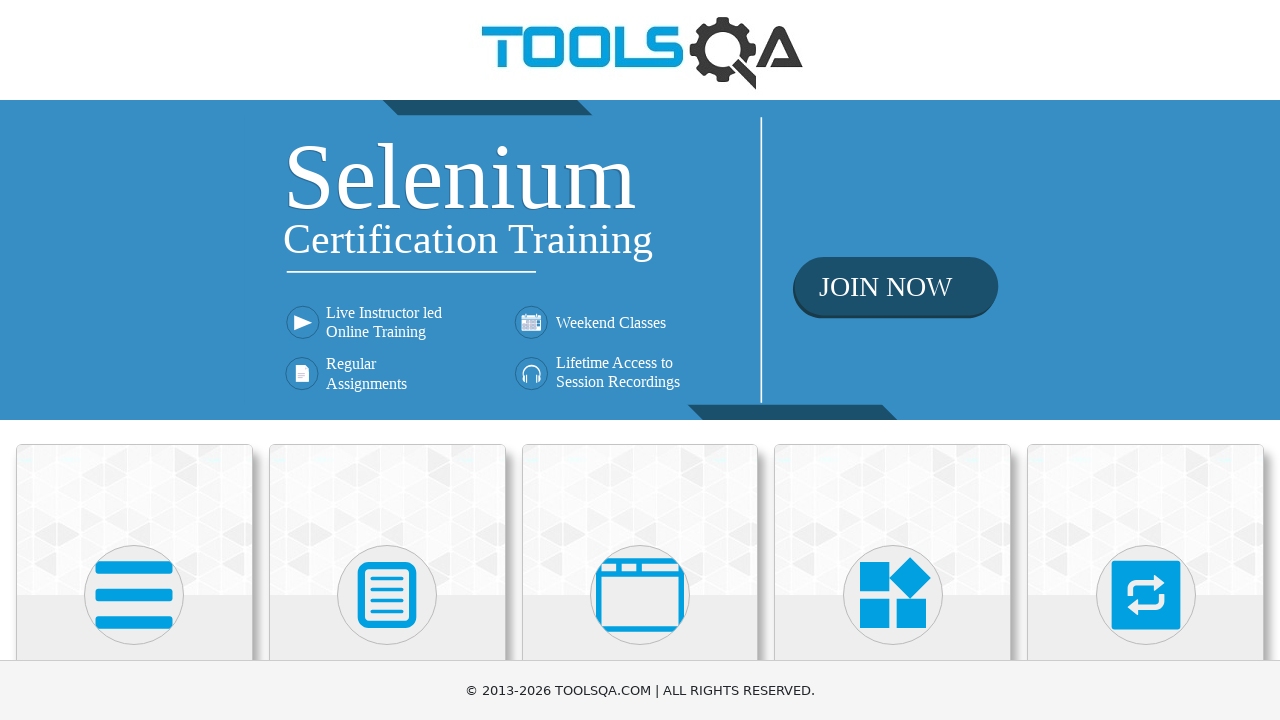

Verified new tab URL is https://www.toolsqa.com/selenium-training/
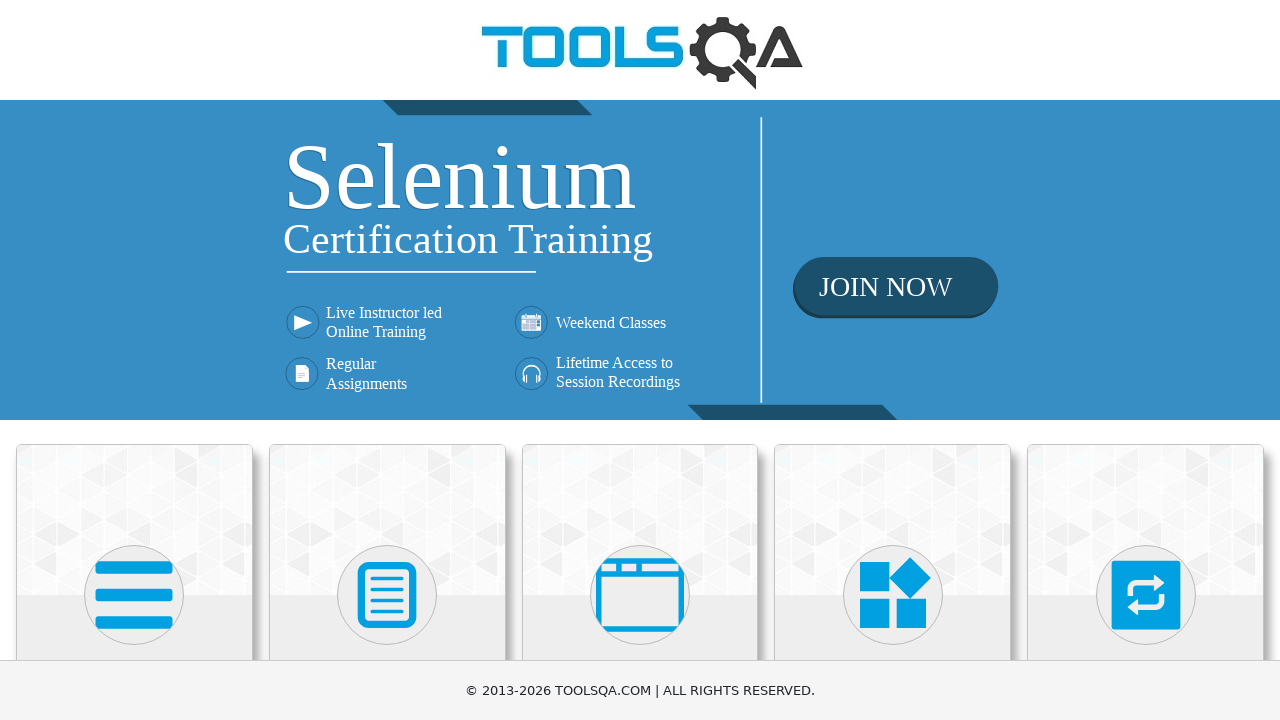

Closed the new tab
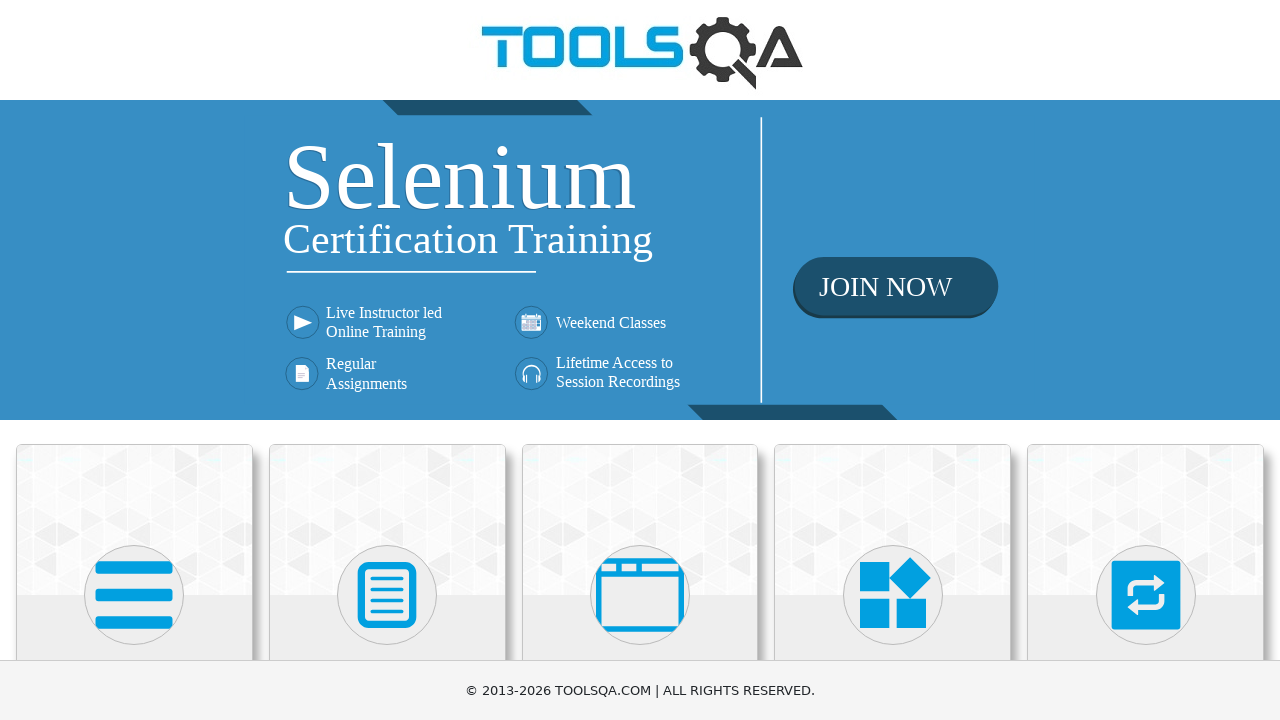

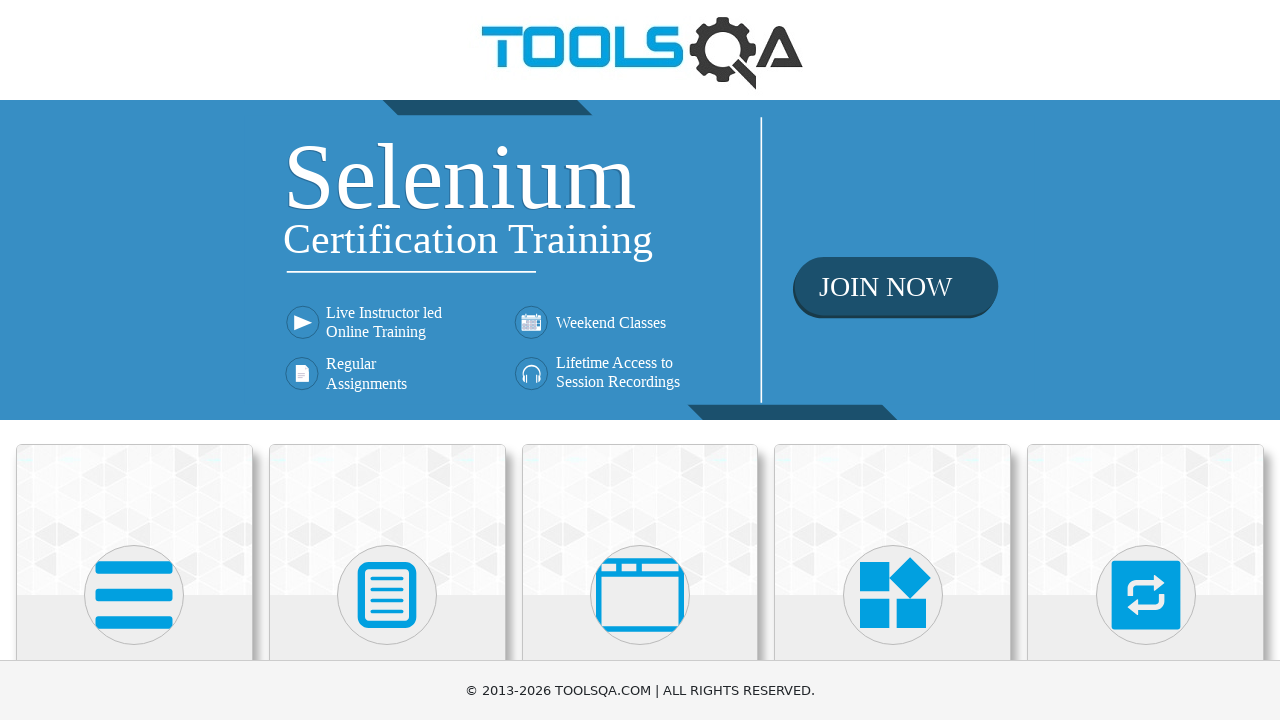